Tests drag and drop functionality on jQuery UI demo page, then navigates to the resizable demo page

Starting URL: https://jqueryui.com/droppable/

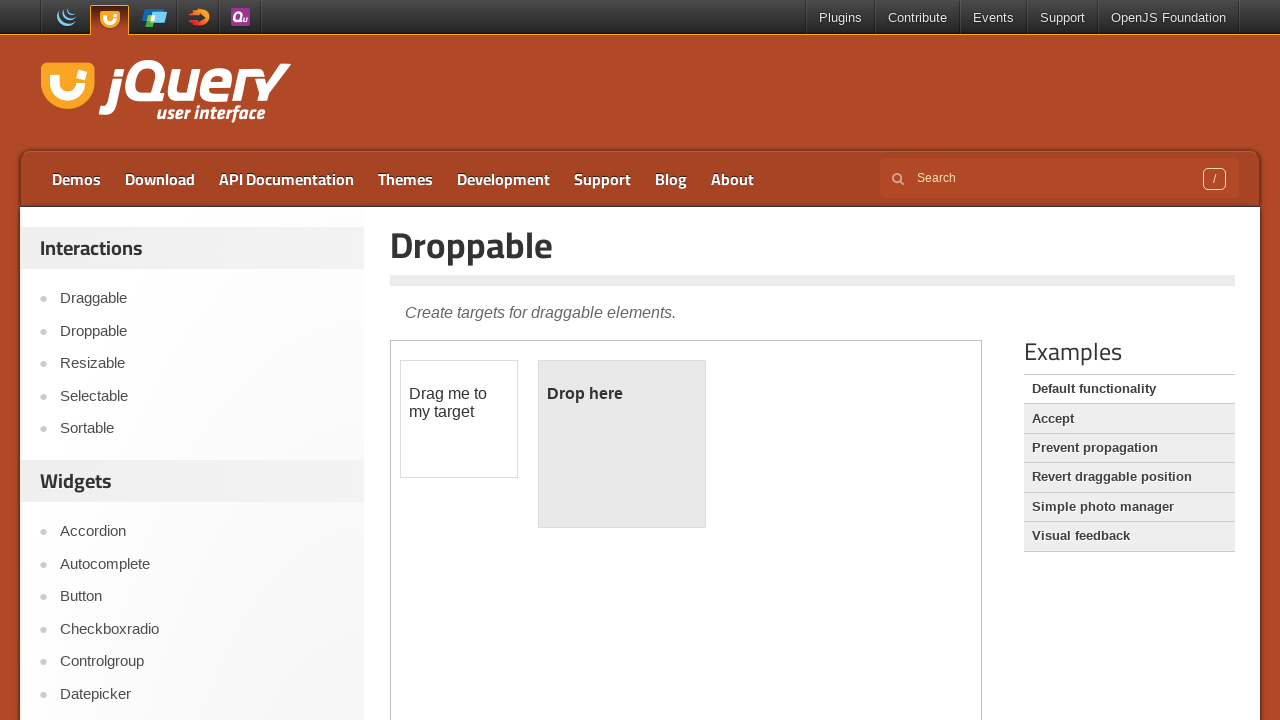

Located demo iframe for drag and drop test
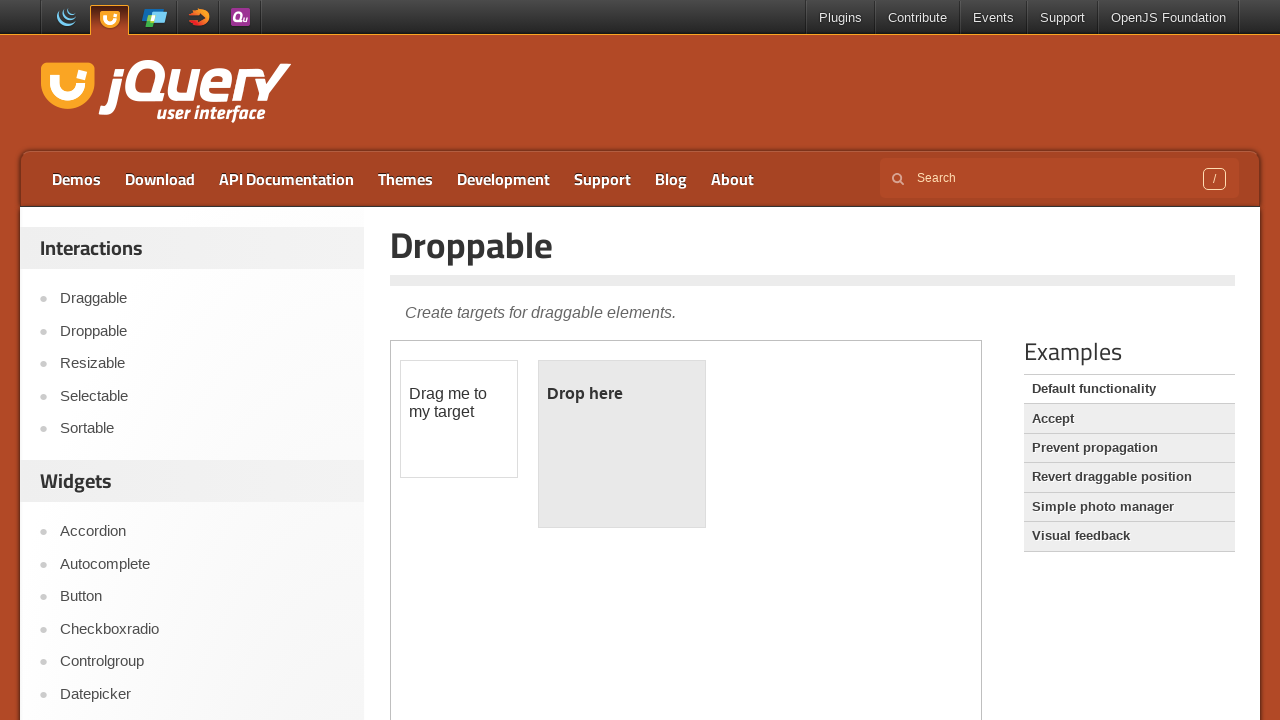

Located draggable element in demo iframe
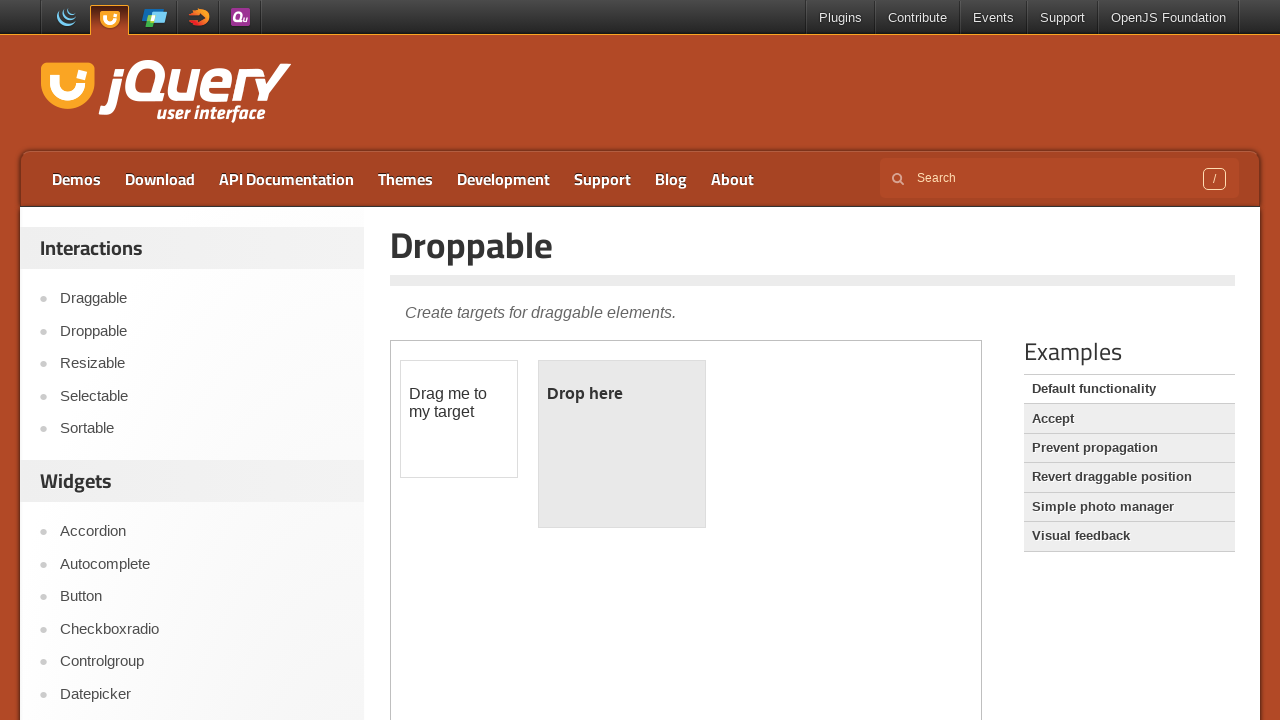

Located droppable element in demo iframe
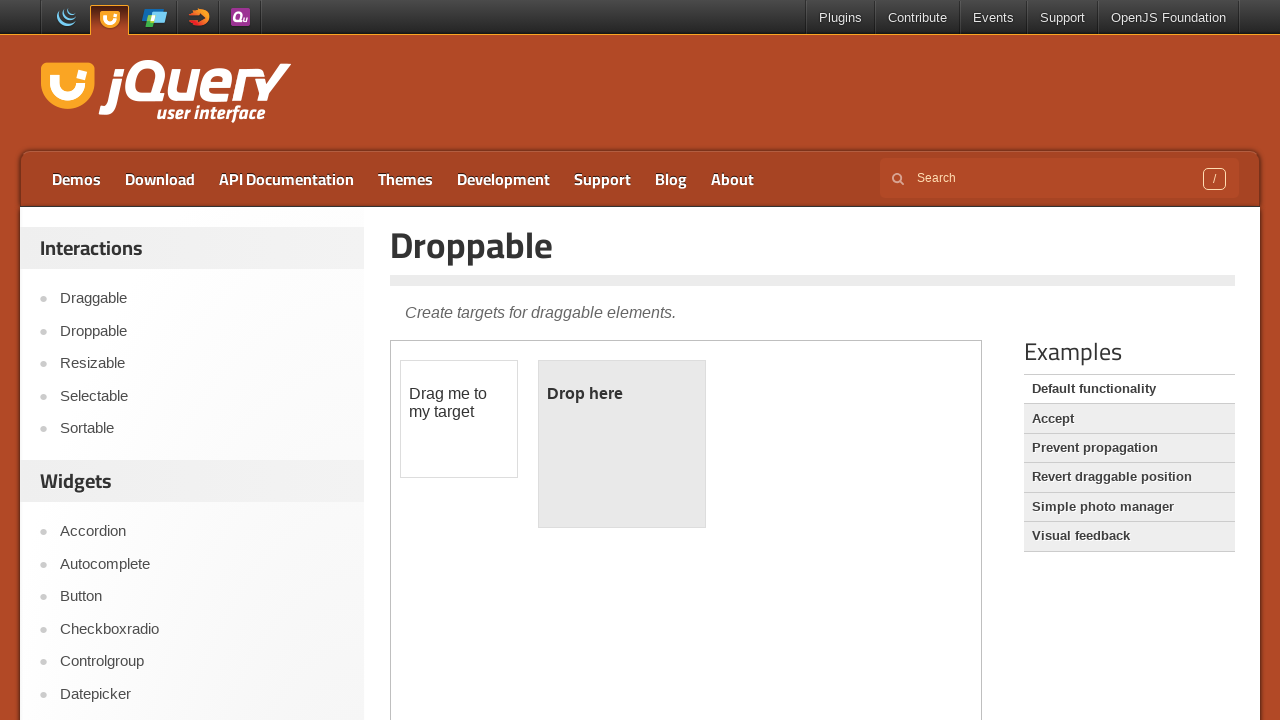

Performed drag and drop of draggable element onto droppable element at (622, 444)
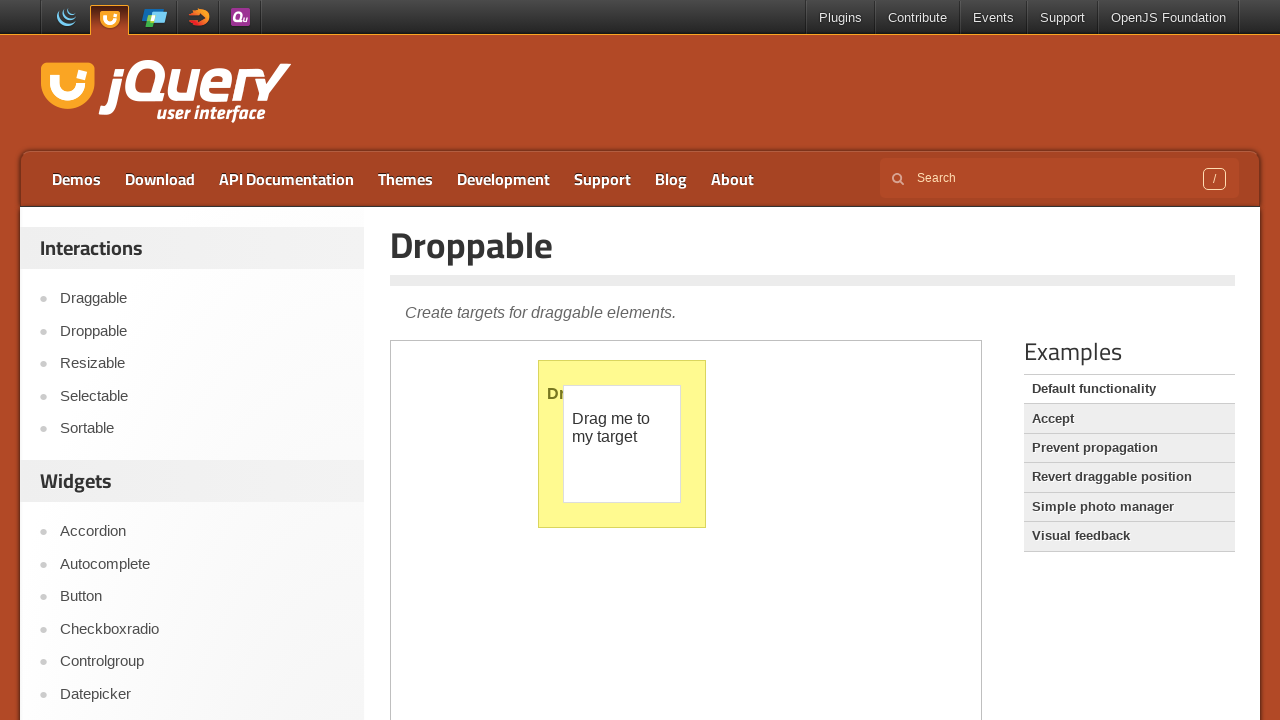

Clicked Resizable link to navigate to resizable demo page at (202, 364) on a:text('Resizable')
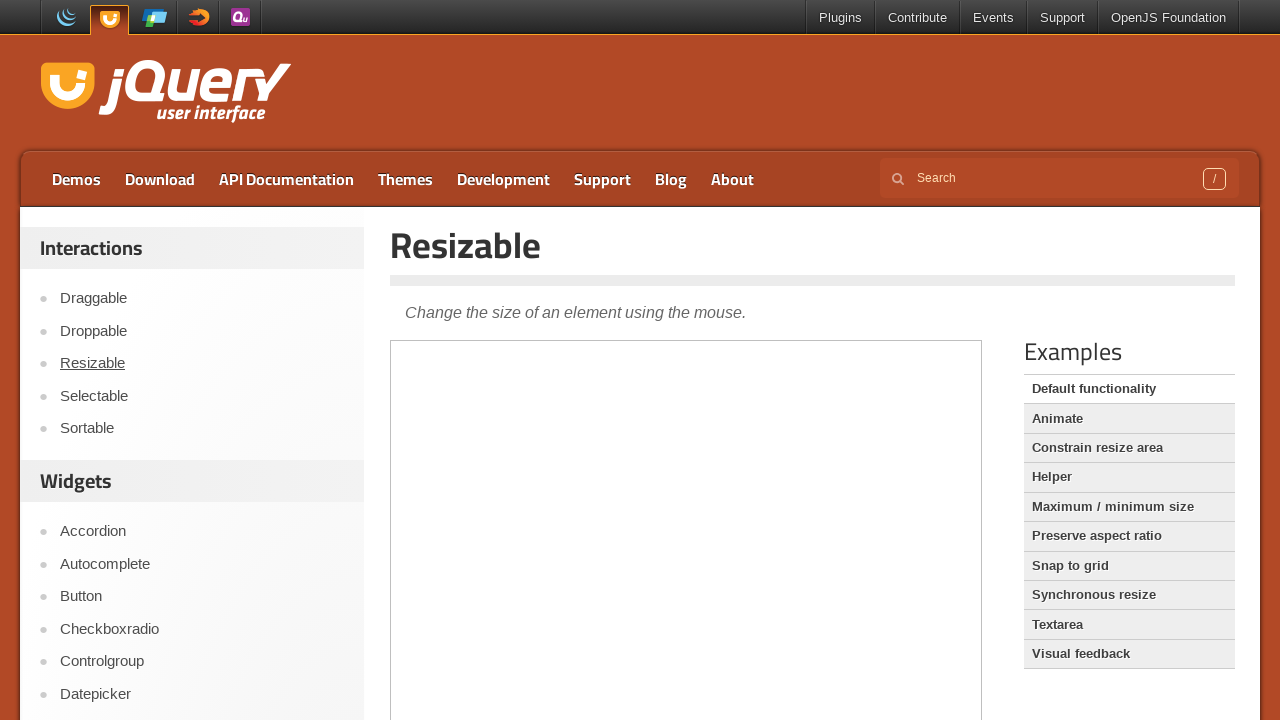

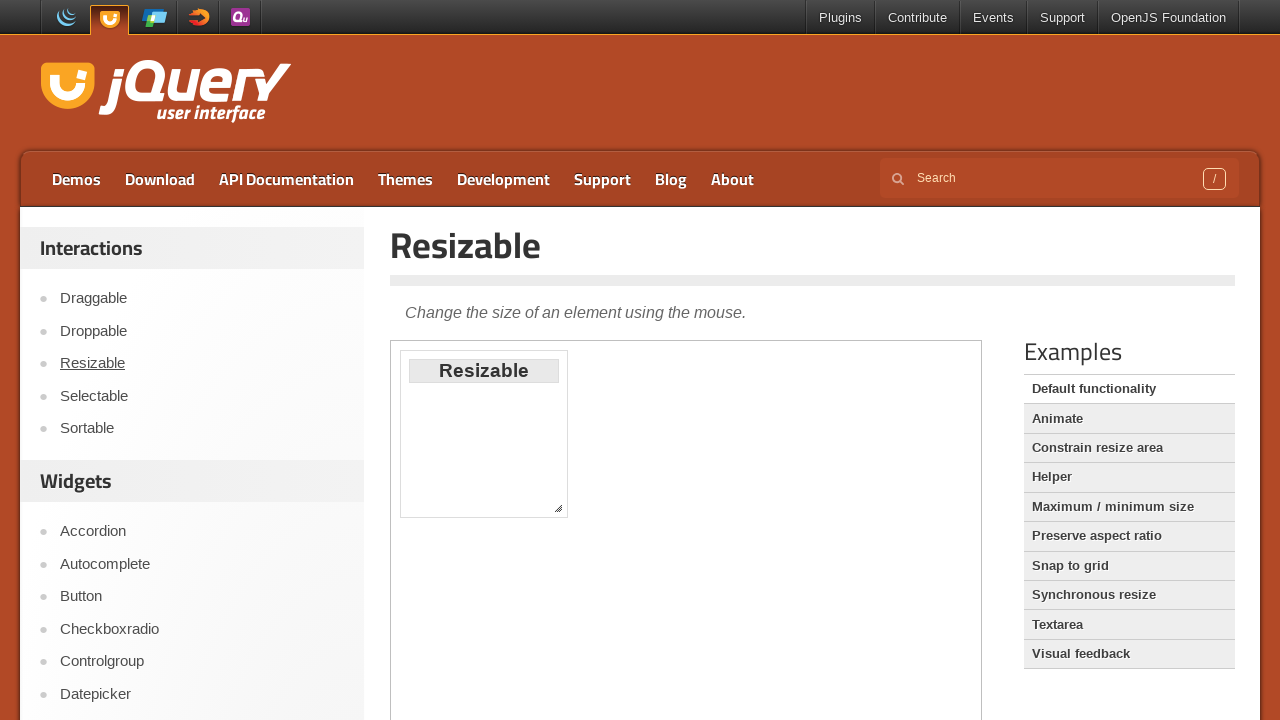